Tests dynamic autocomplete dropdown by typing characters and selecting a suggestion from the dropdown list

Starting URL: https://codenboxautomationlab.com/practice/

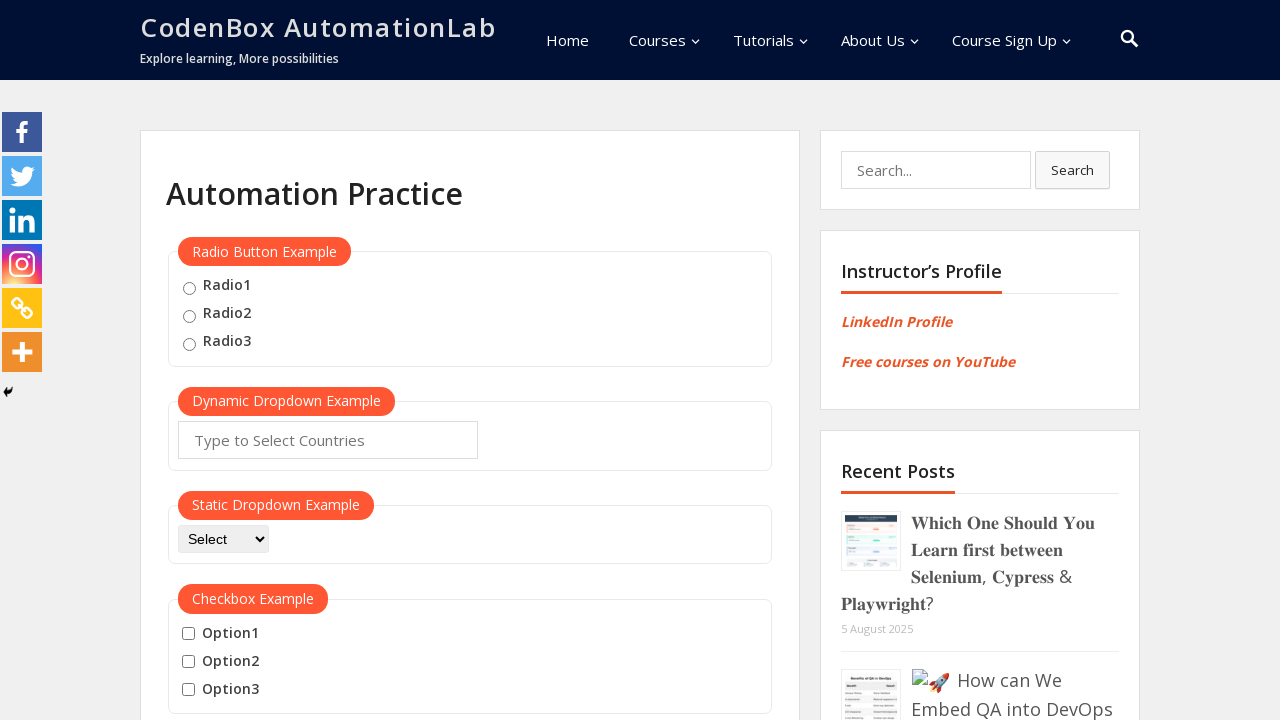

Typed 'MA' into the autocomplete input field on #autocomplete
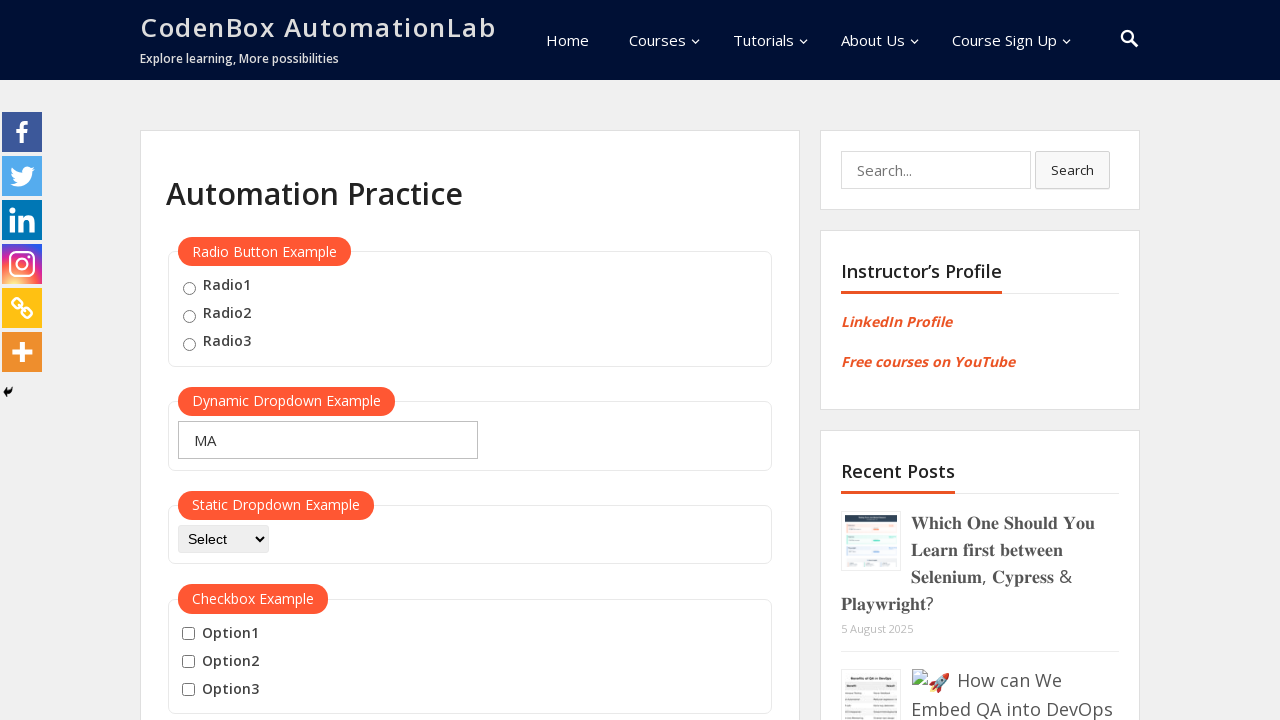

Waited for dropdown suggestions to appear
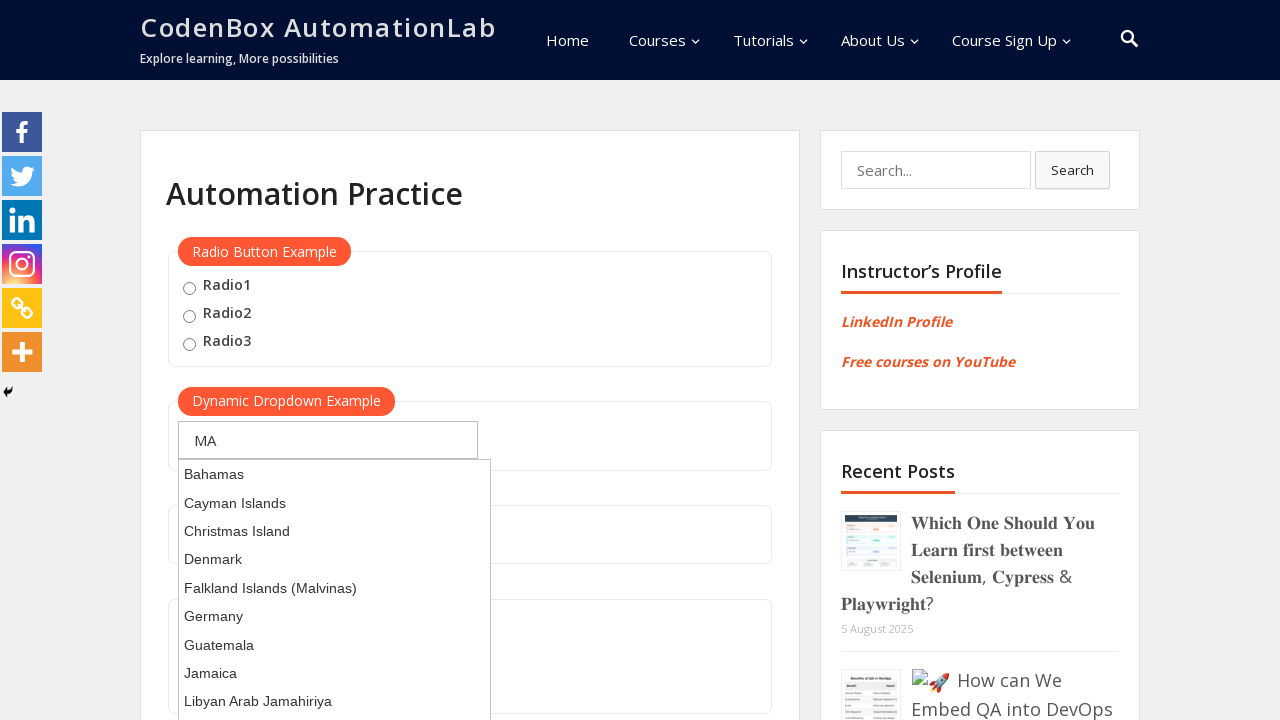

Pressed ArrowDown to highlight first suggestion
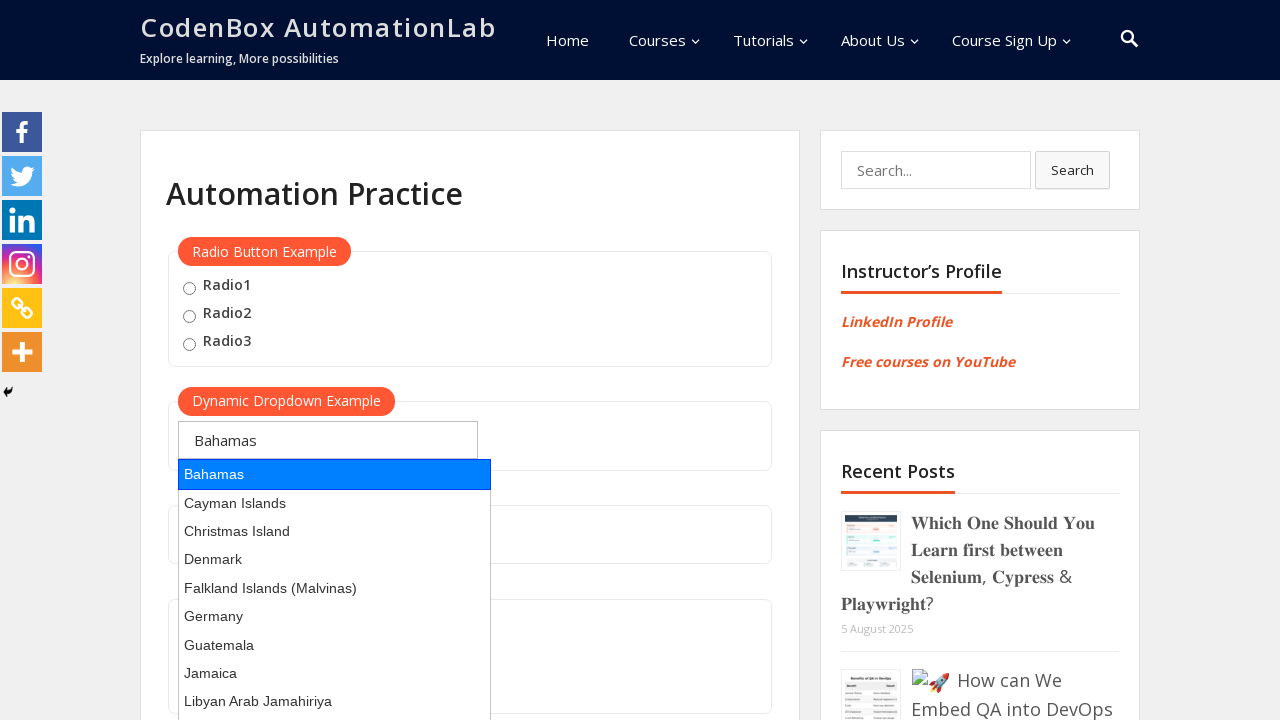

Pressed Enter to select the highlighted suggestion
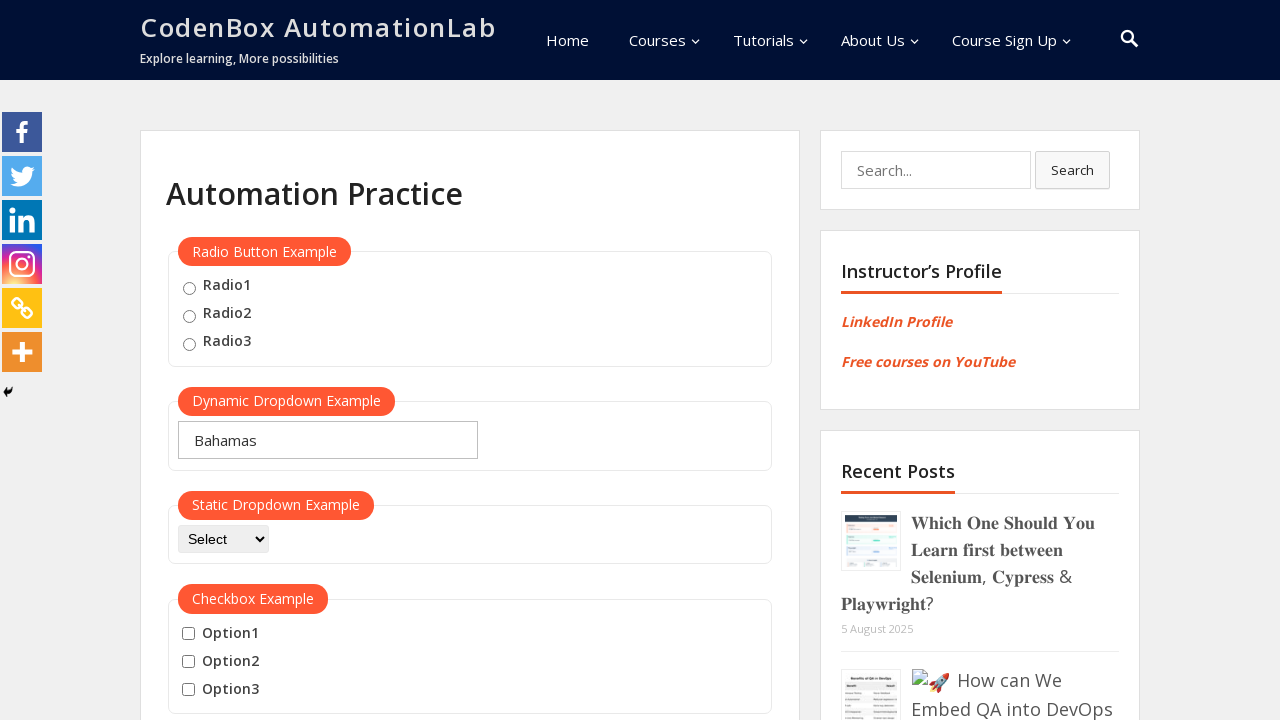

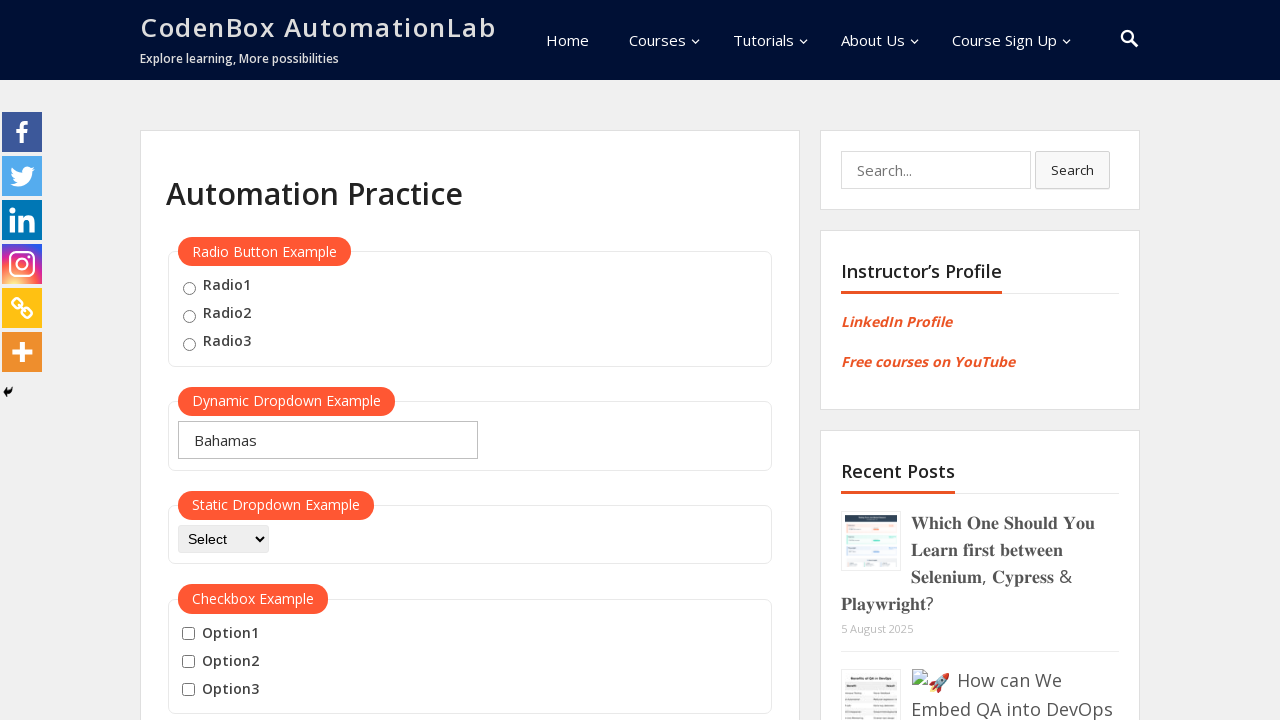